Tests handling JavaScript confirmation alerts by clicking a button to trigger the alert, accepting it, and verifying the result message is displayed correctly.

Starting URL: http://the-internet.herokuapp.com/javascript_alerts

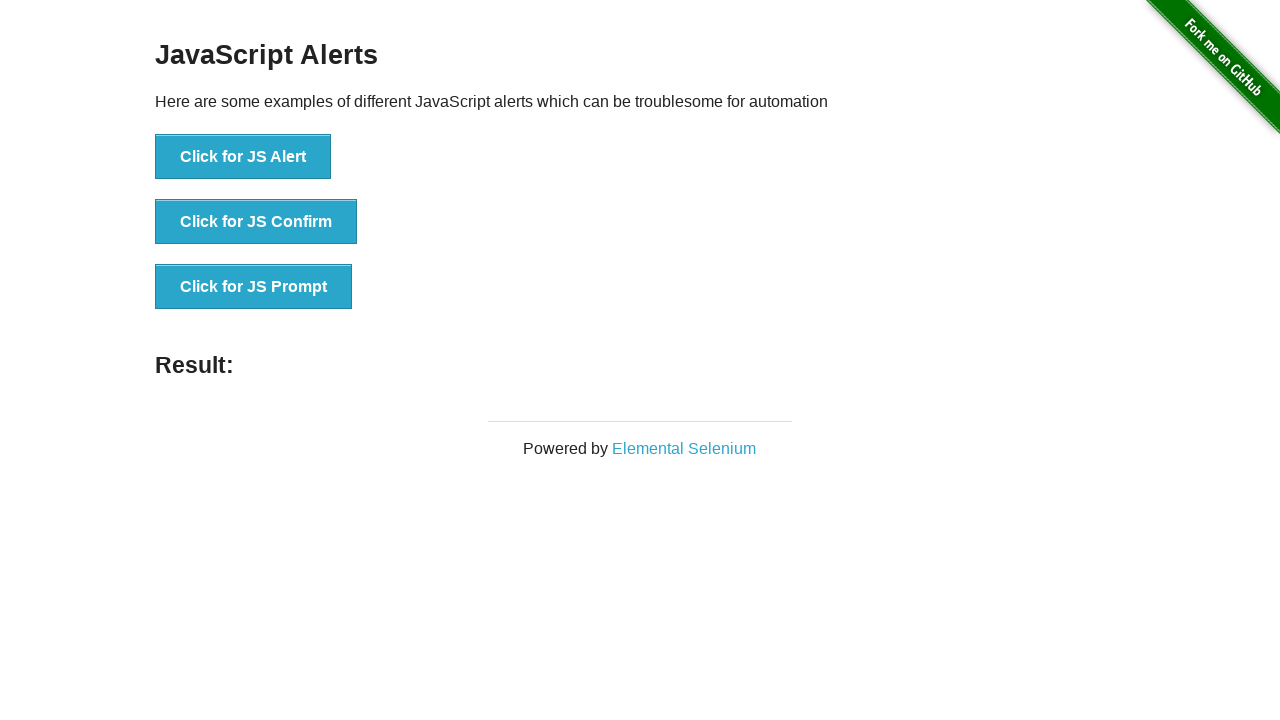

Set up dialog handler to accept confirmation alerts
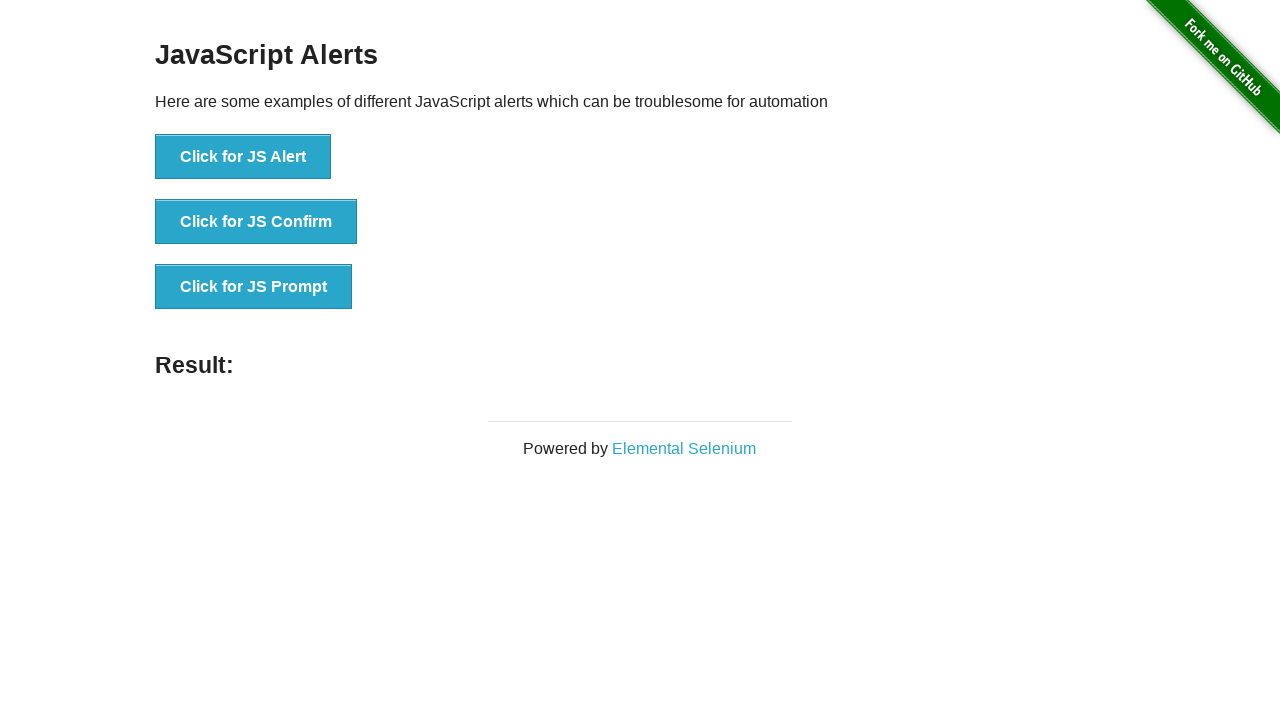

Clicked button to trigger JavaScript confirmation alert at (256, 222) on .example li:nth-child(2) button
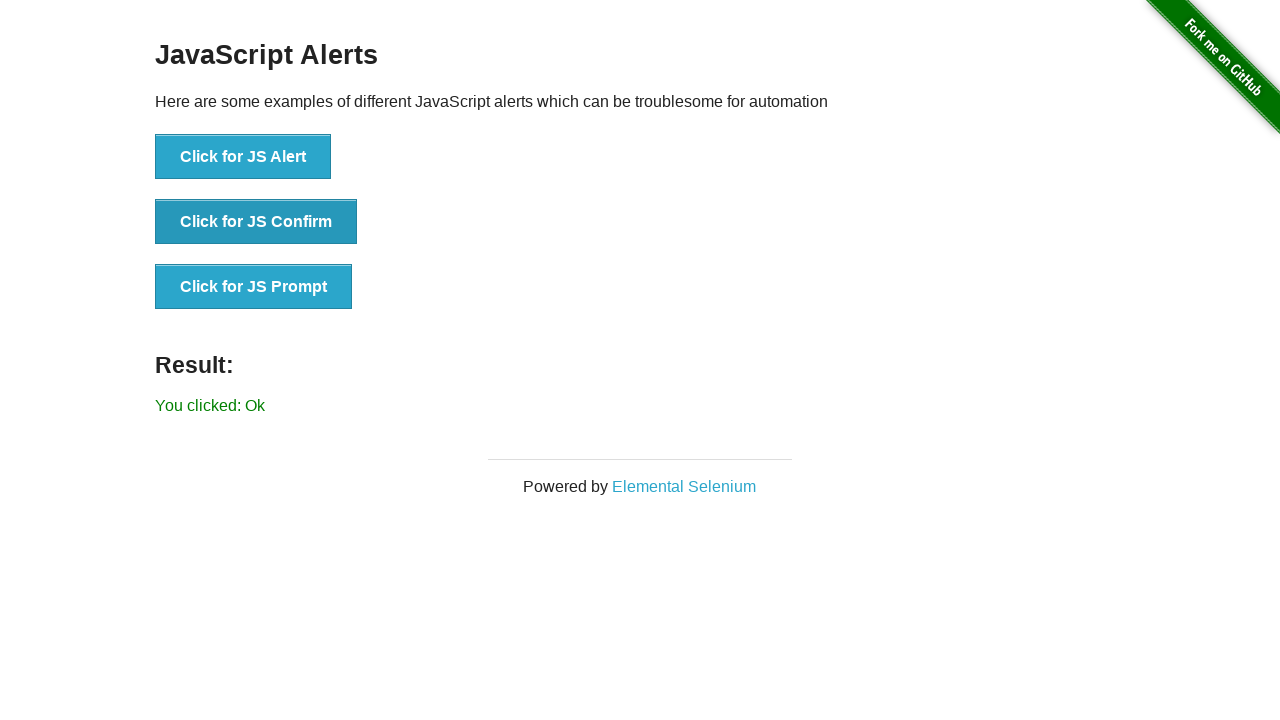

Result element appeared after alert was accepted
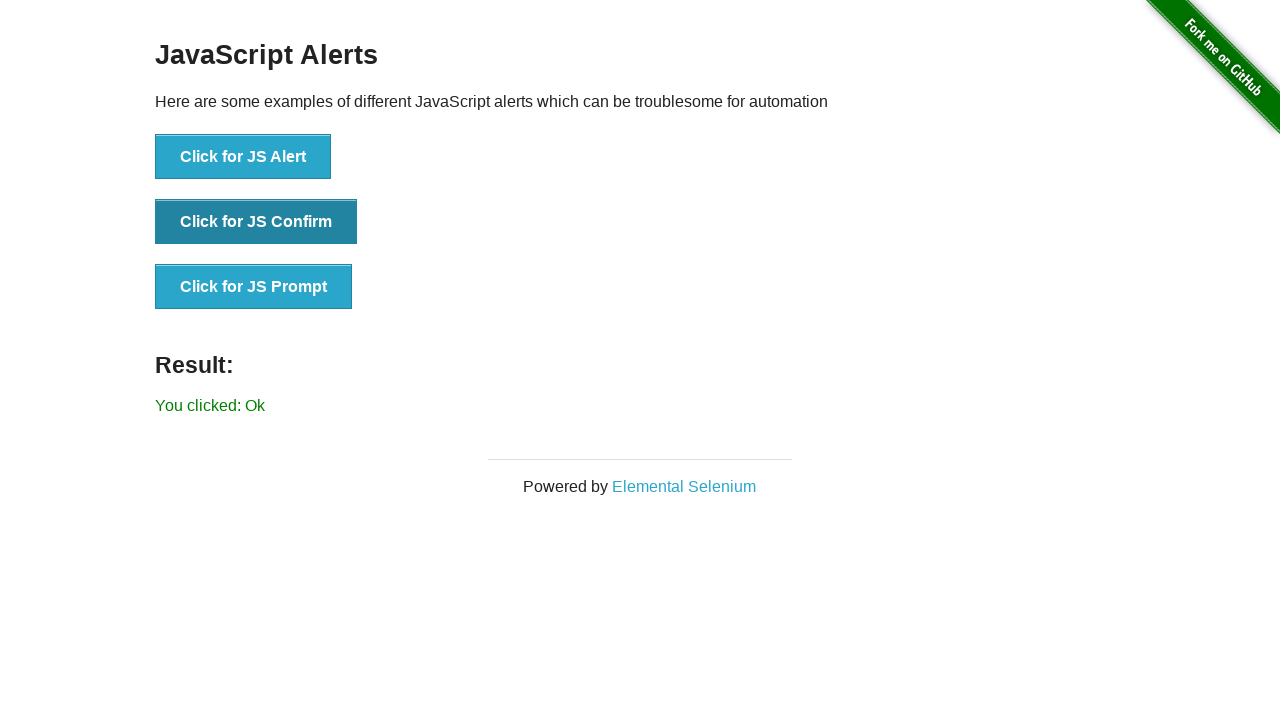

Retrieved result text content
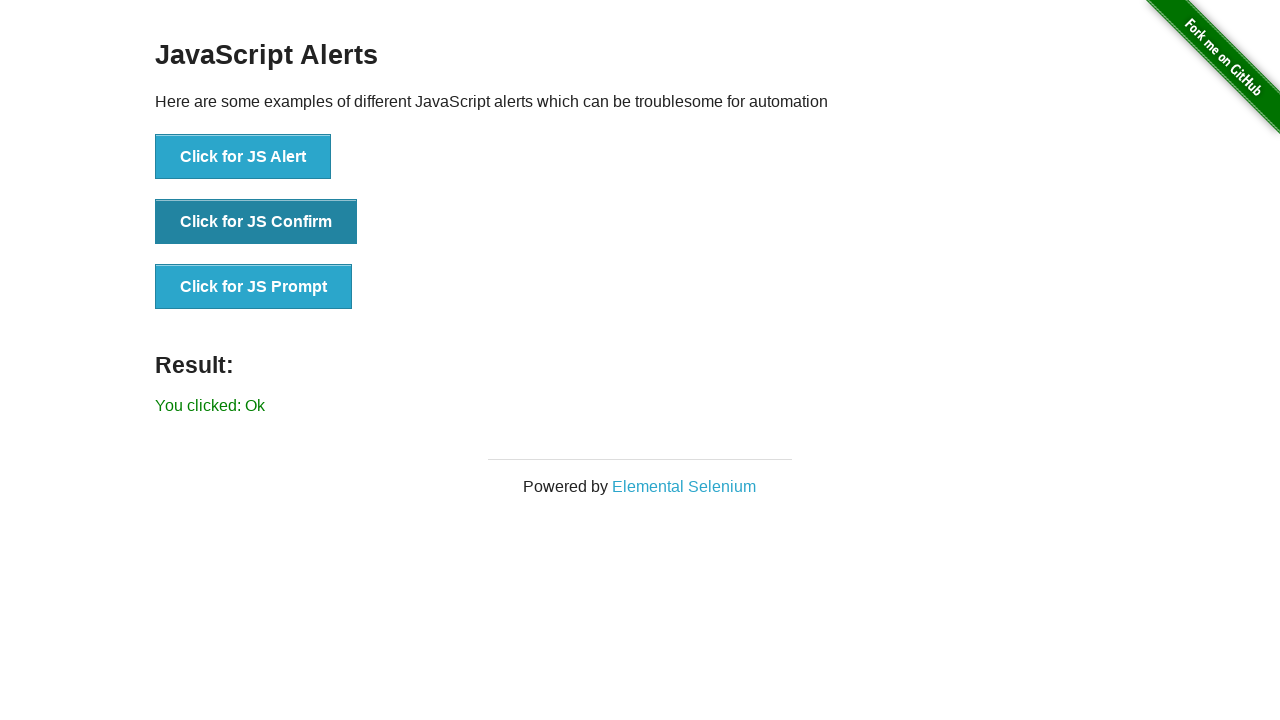

Verified result text equals 'You clicked: Ok'
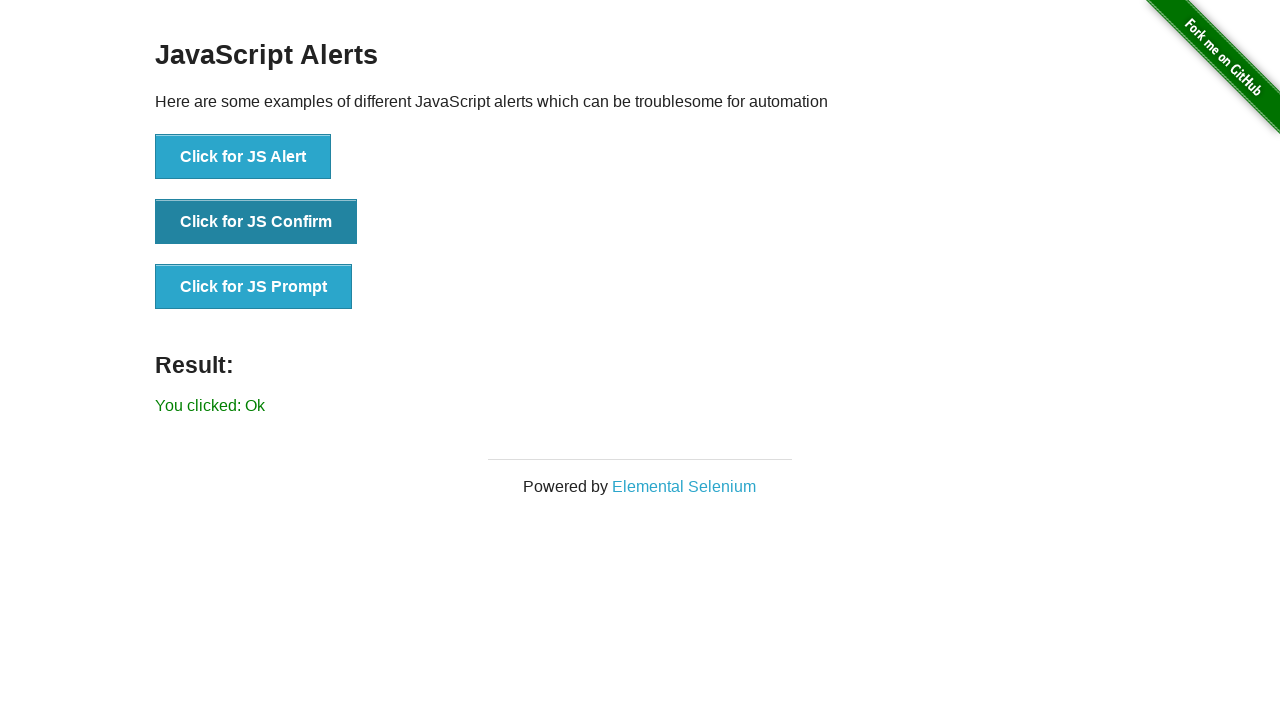

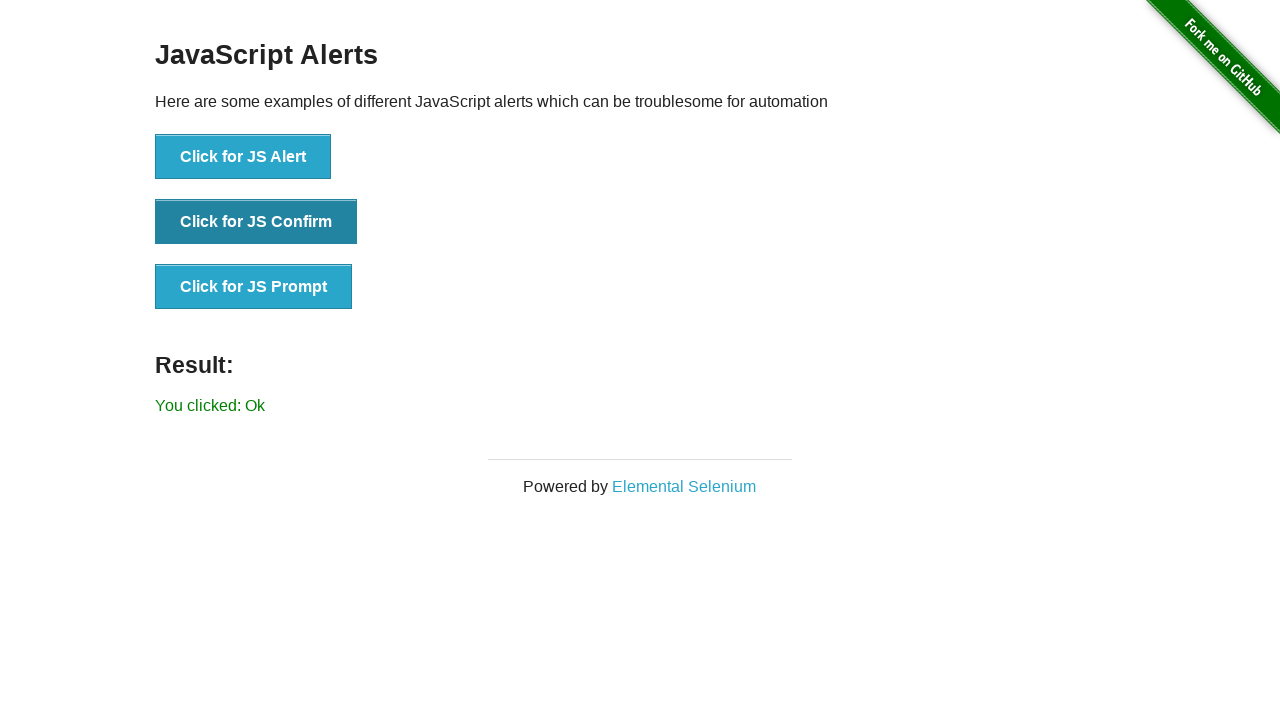